Tests table column sorting by clicking on the first column header to sort vegetable names

Starting URL: https://rahulshettyacademy.com/seleniumPractise/#/offers

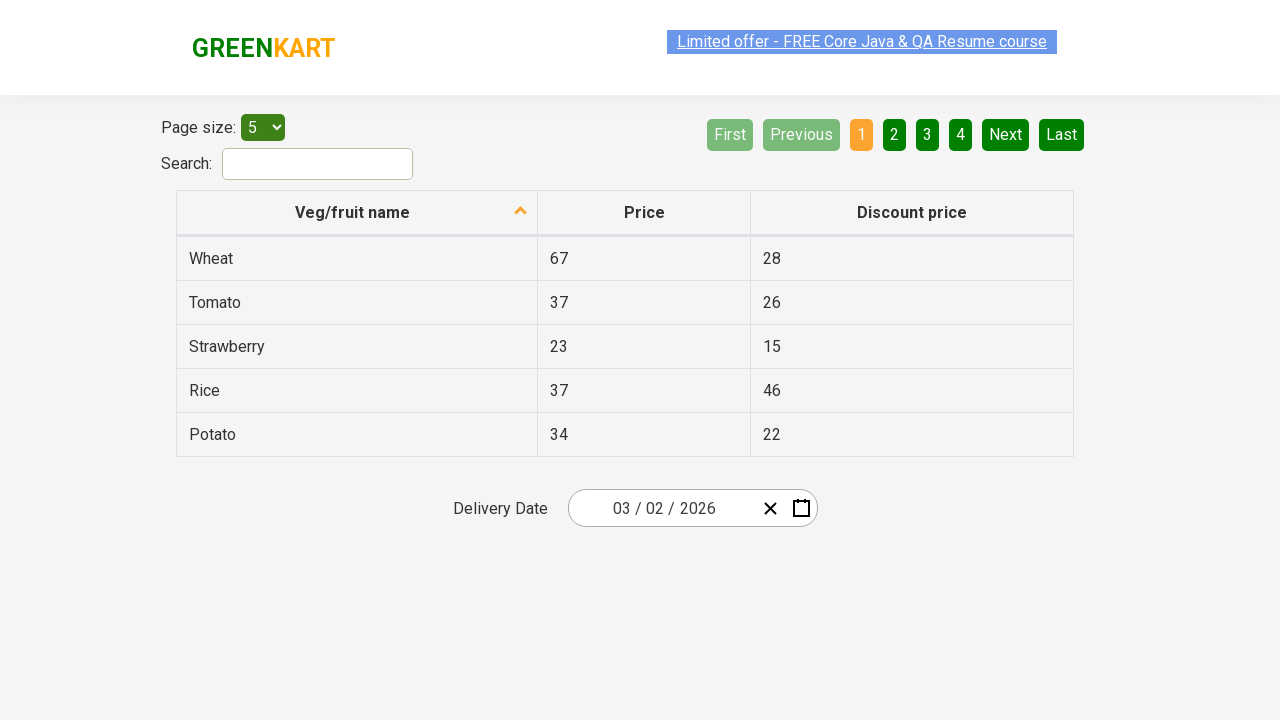

Clicked first column header to sort vegetable names at (357, 213) on tr th:nth-child(1)
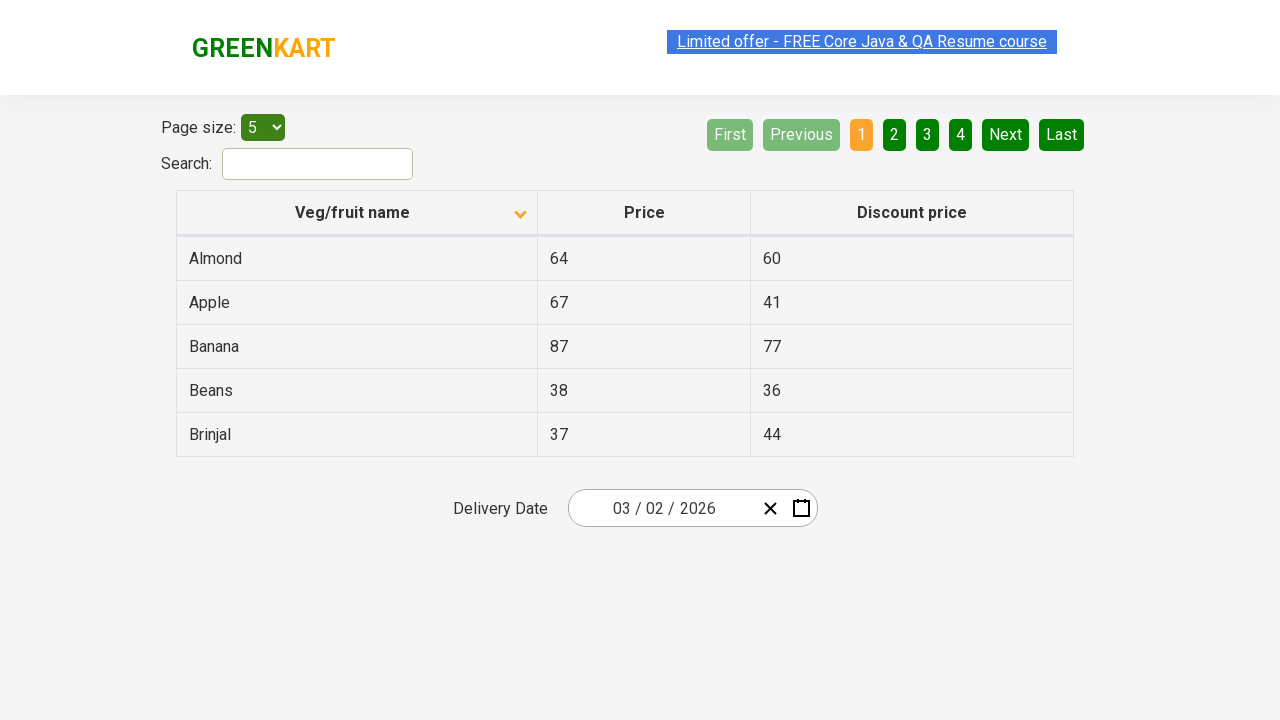

Table updated after sorting
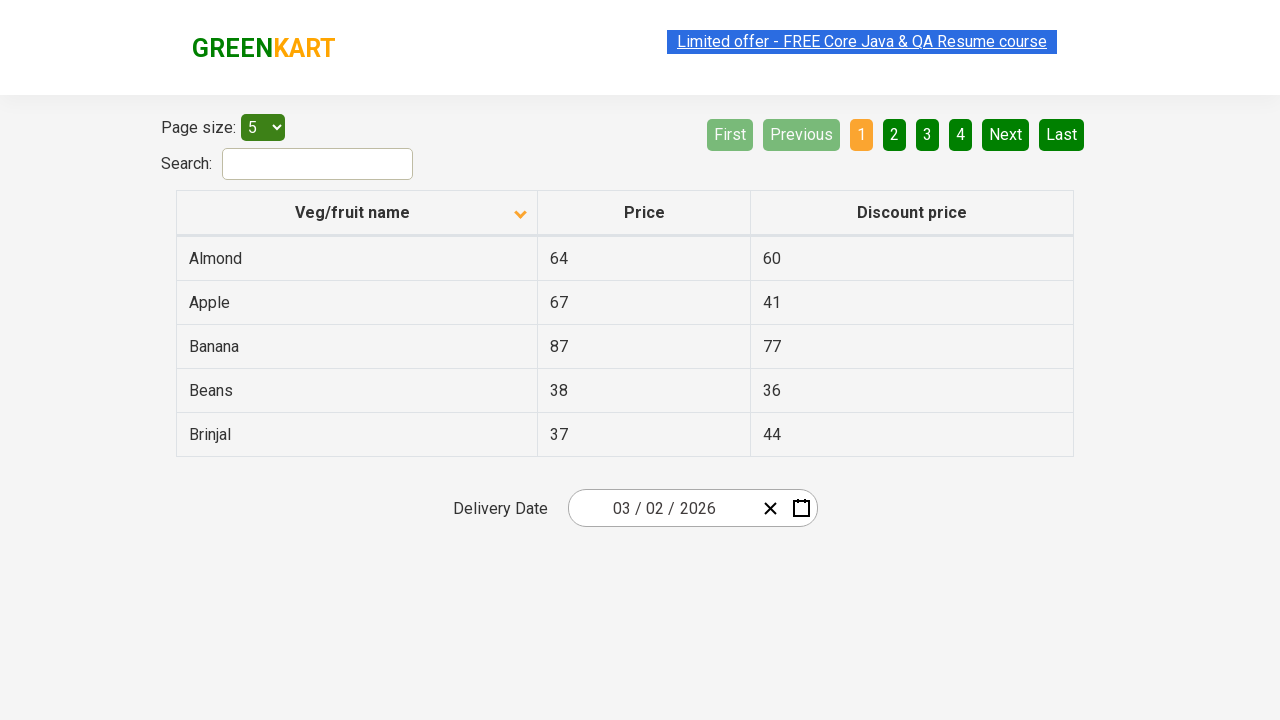

First table cell in first column is ready
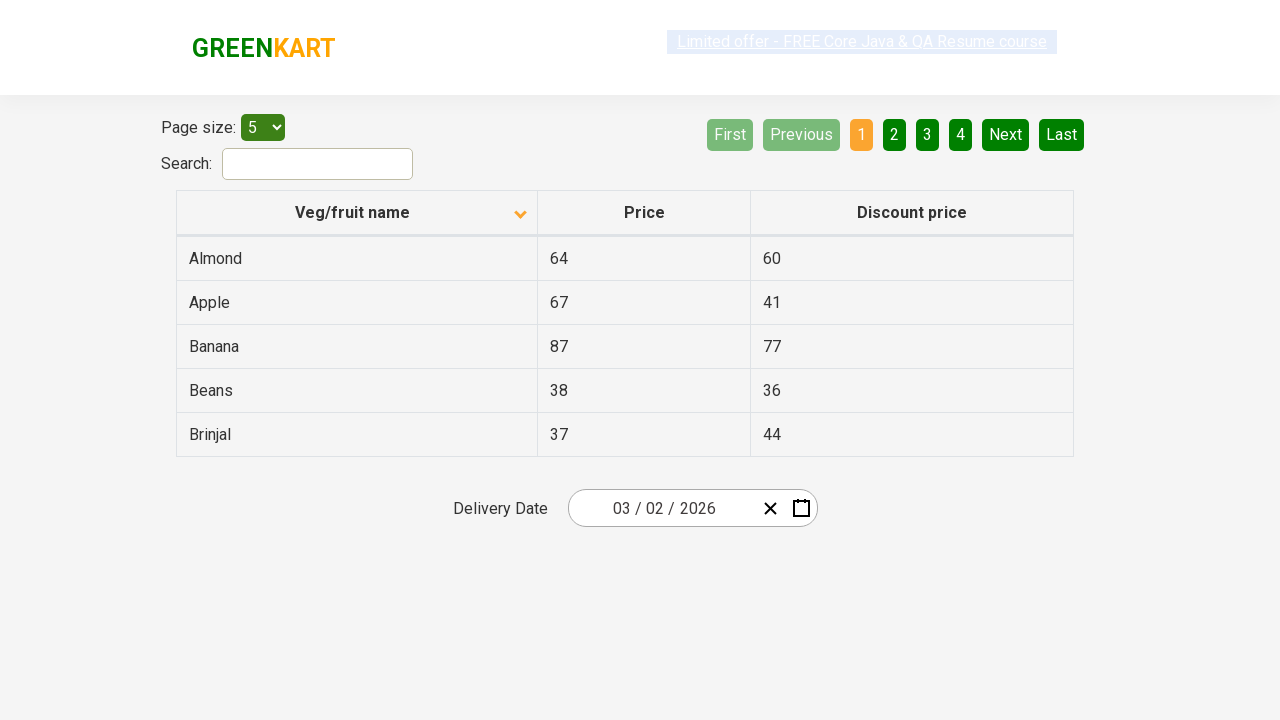

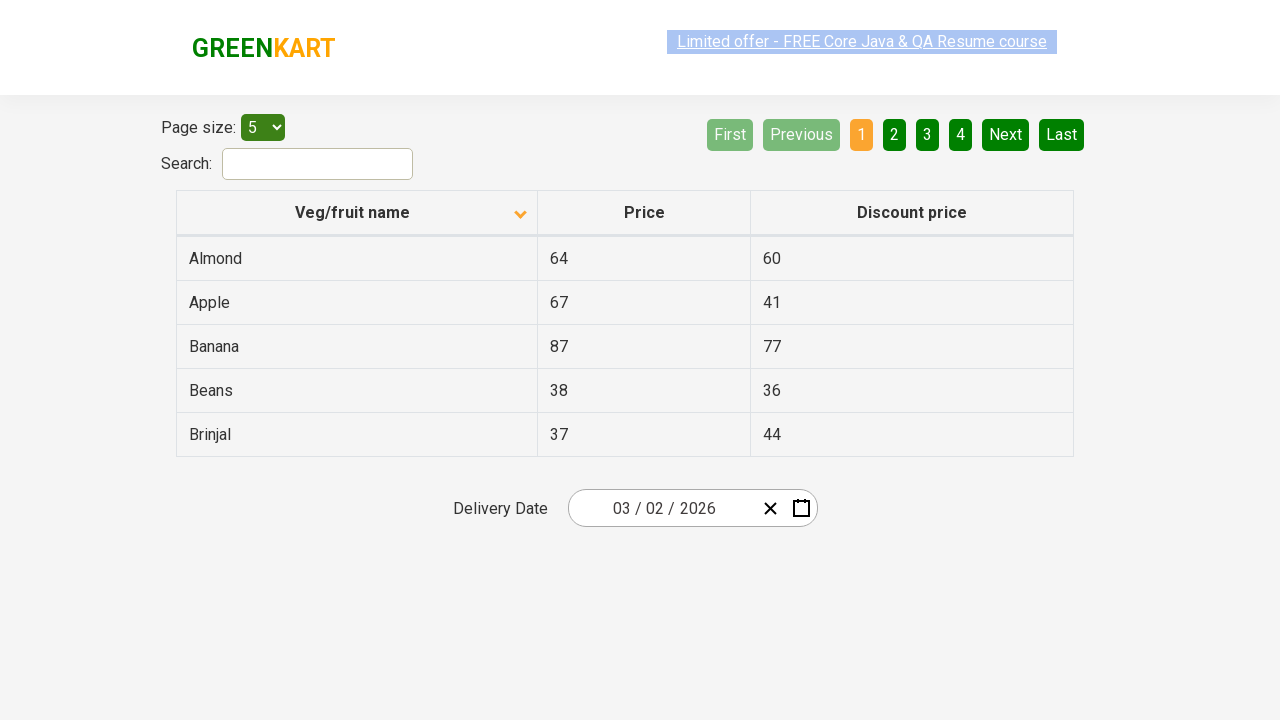